Tests that clicking login button without entering credentials shows an error message for missing username

Starting URL: https://www.saucedemo.com/

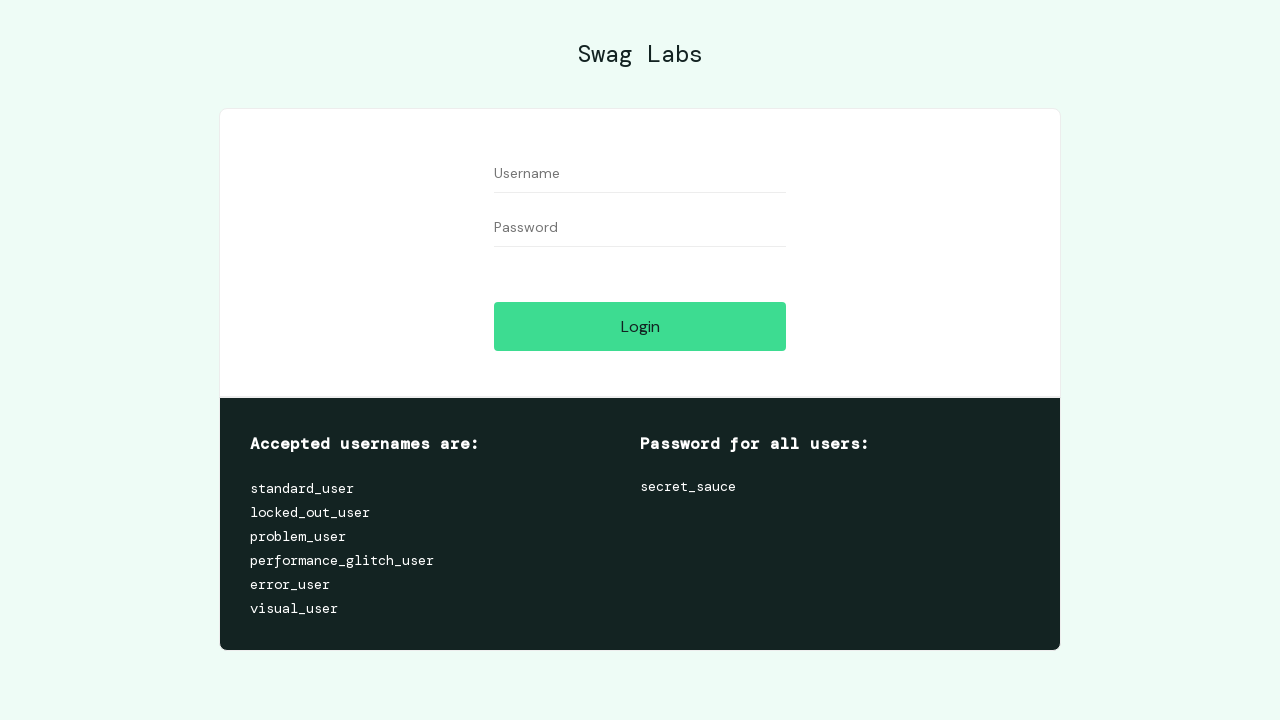

Clicked login button without entering credentials at (640, 326) on #login-button
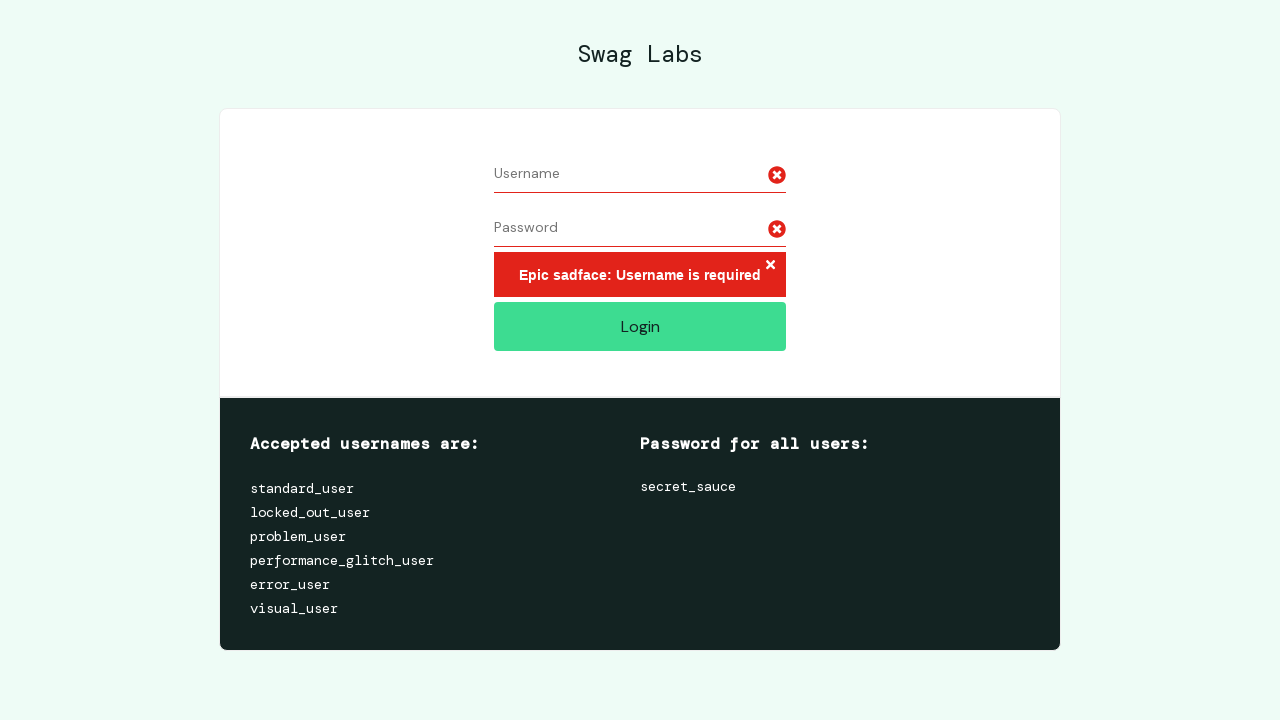

Error message appeared for missing username
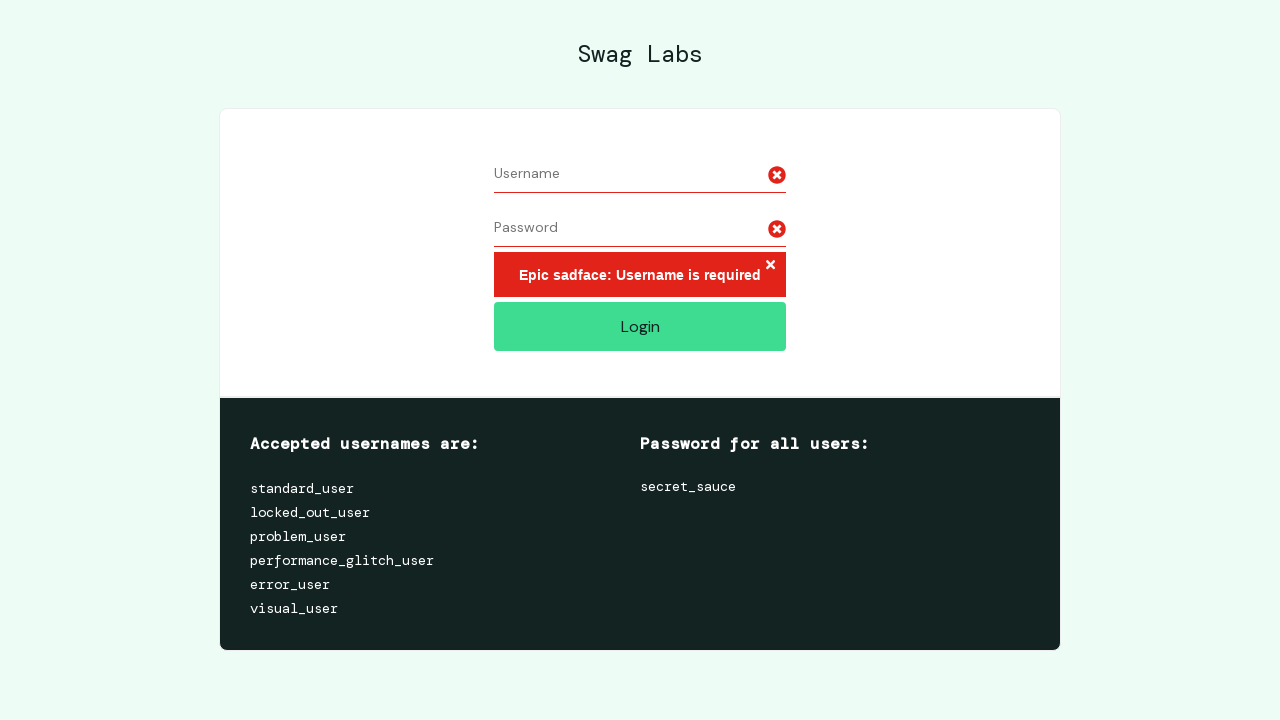

Verified error message text is 'Epic sadface: Username is required'
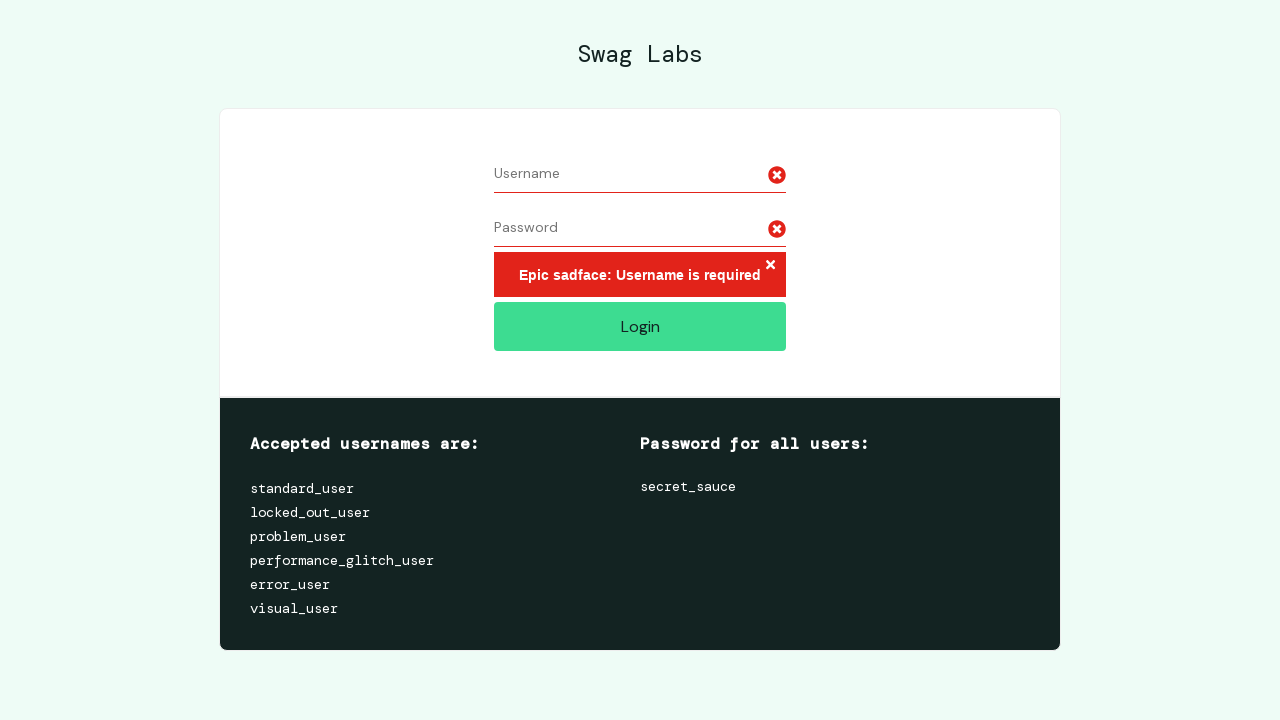

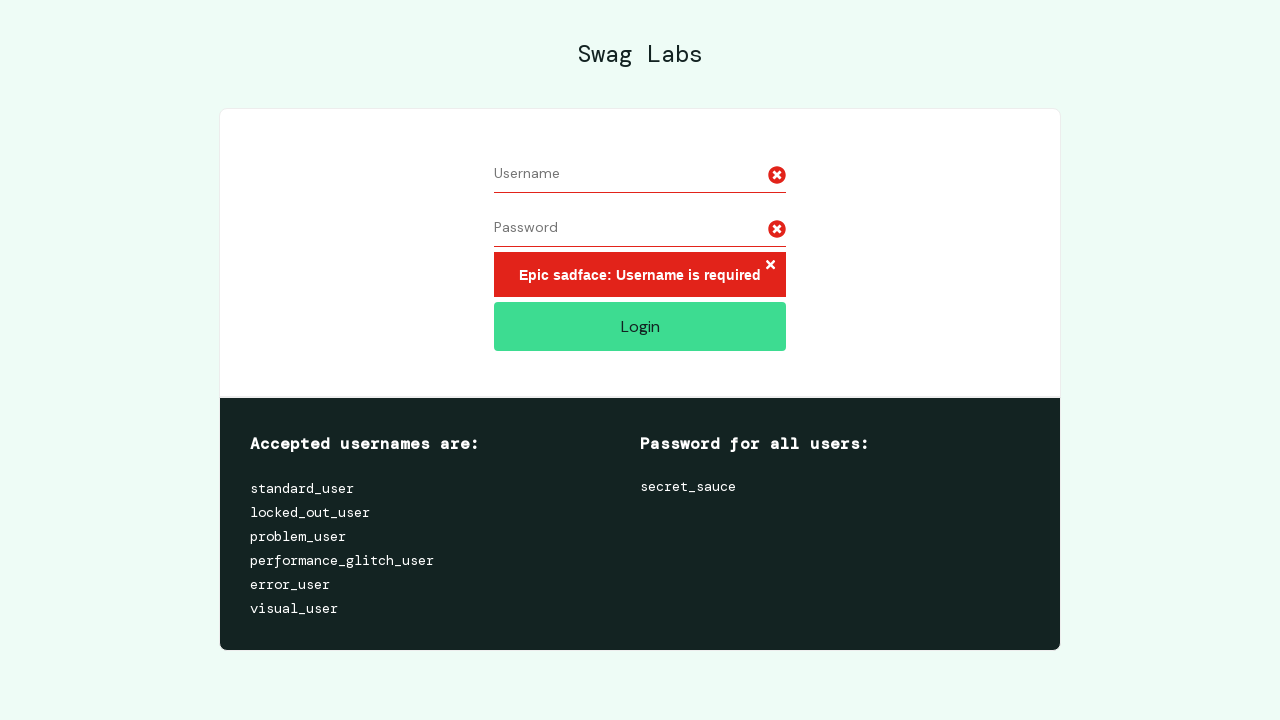